Tests pressing the tab key using keyboard actions and verifies the page displays the correct key press result

Starting URL: http://the-internet.herokuapp.com/key_presses

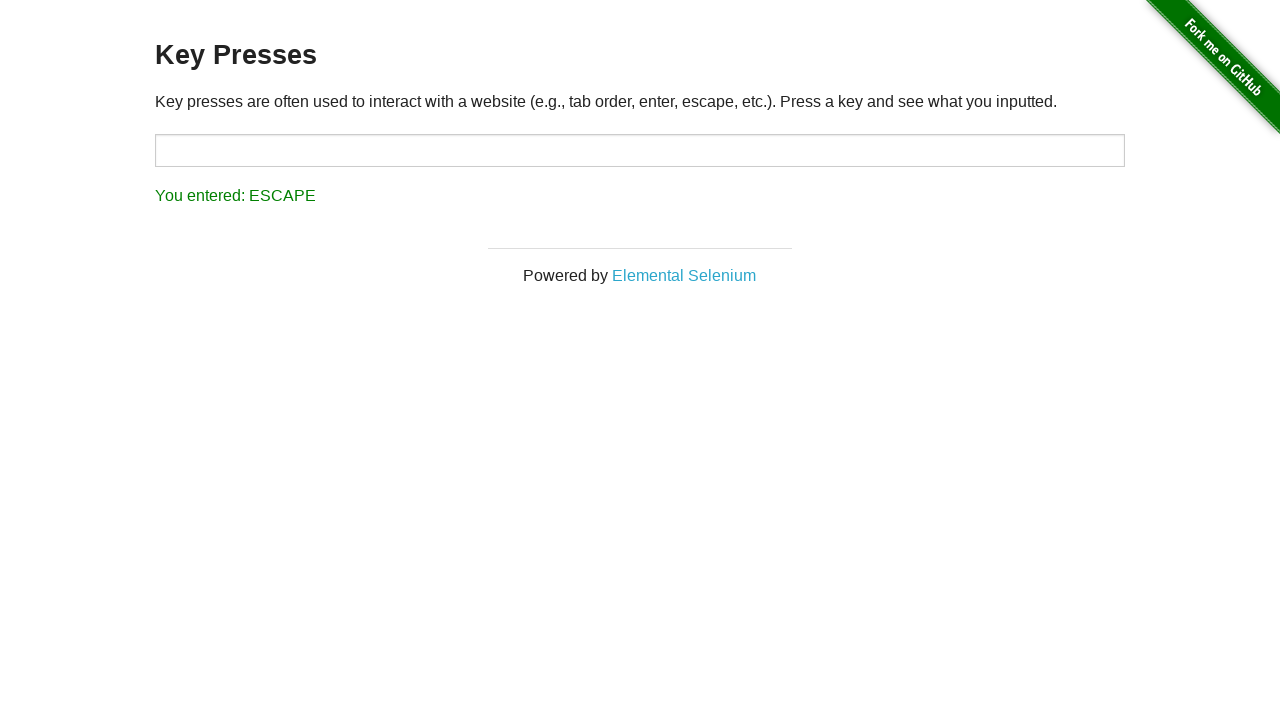

Pressed Tab key on the page
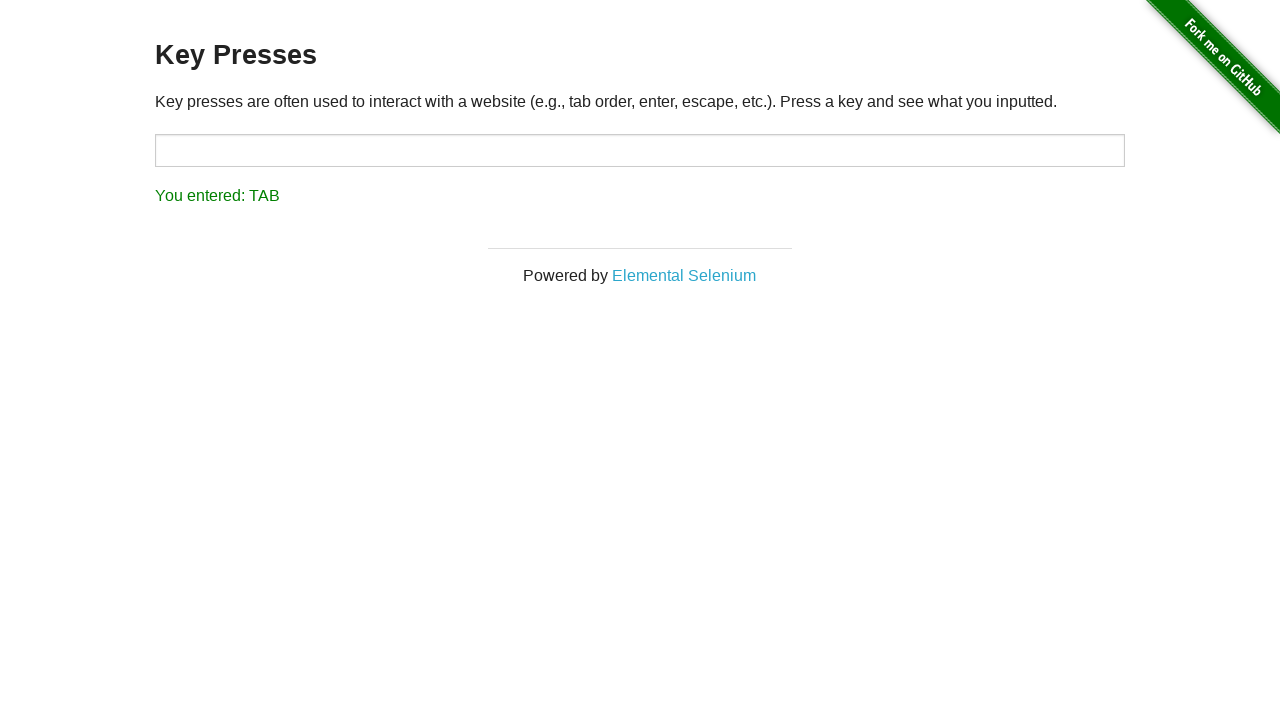

Waited for result element to load
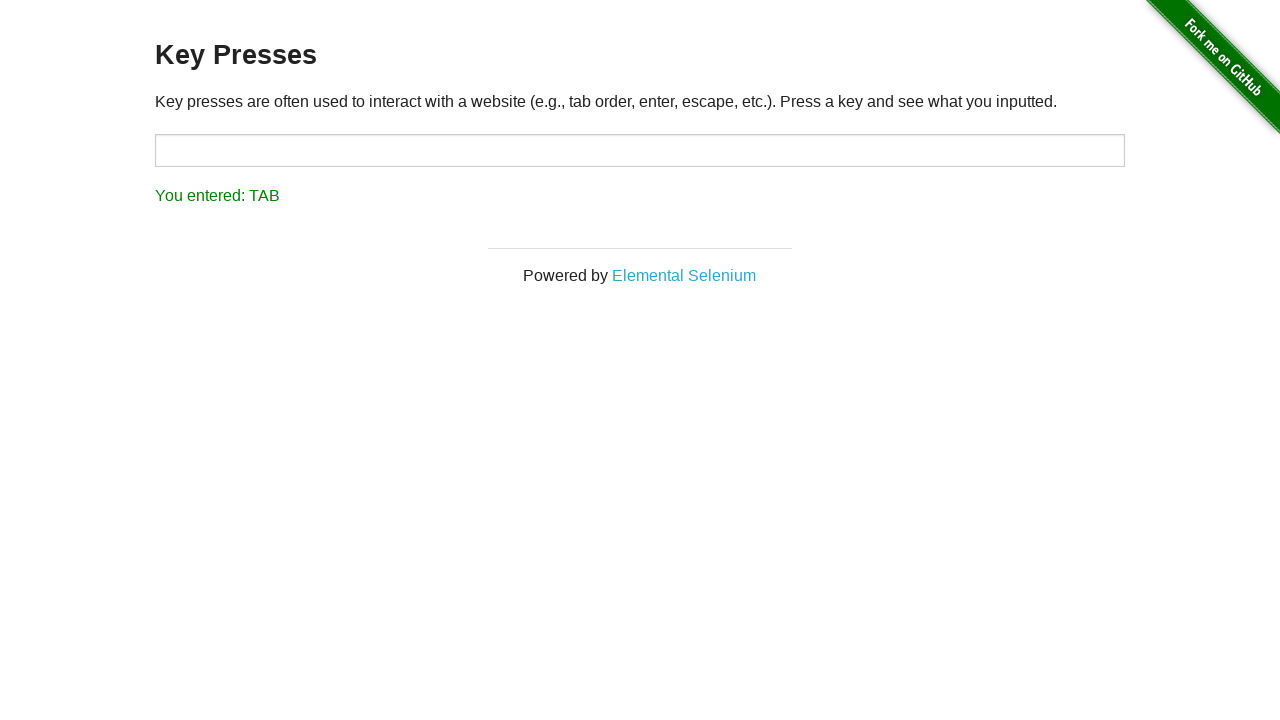

Retrieved result text content
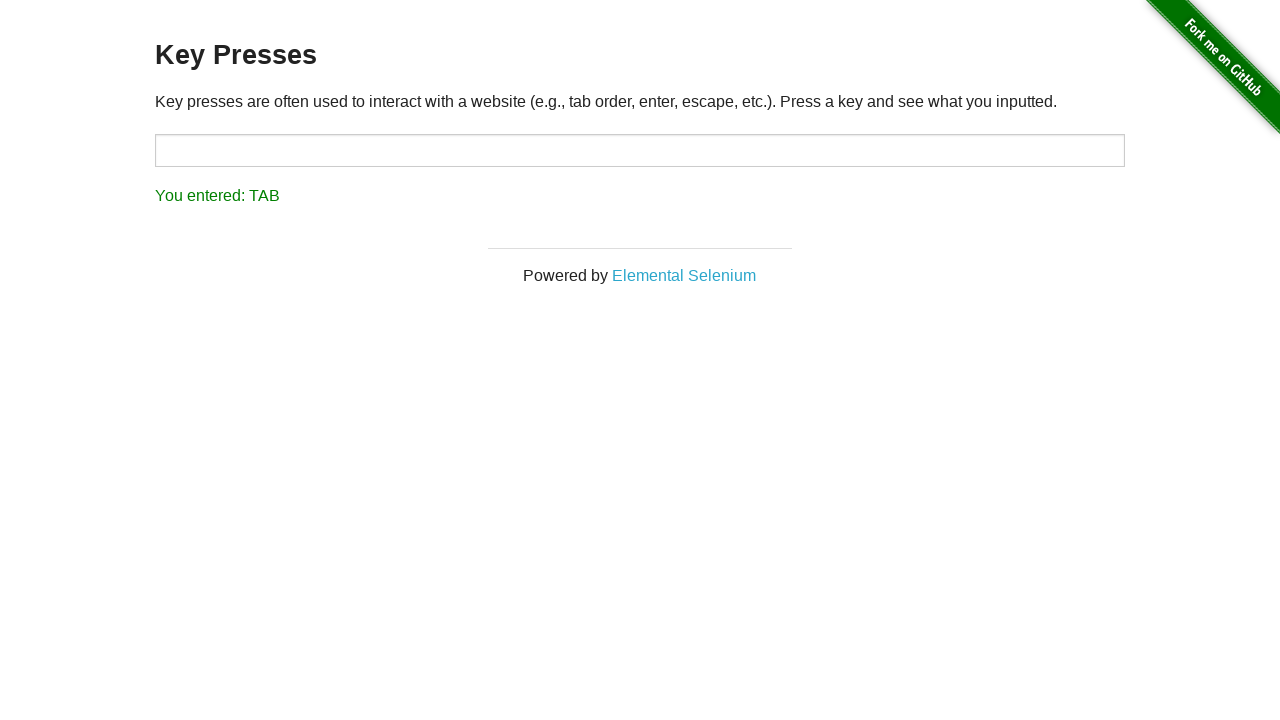

Verified result text matches expected 'You entered: TAB'
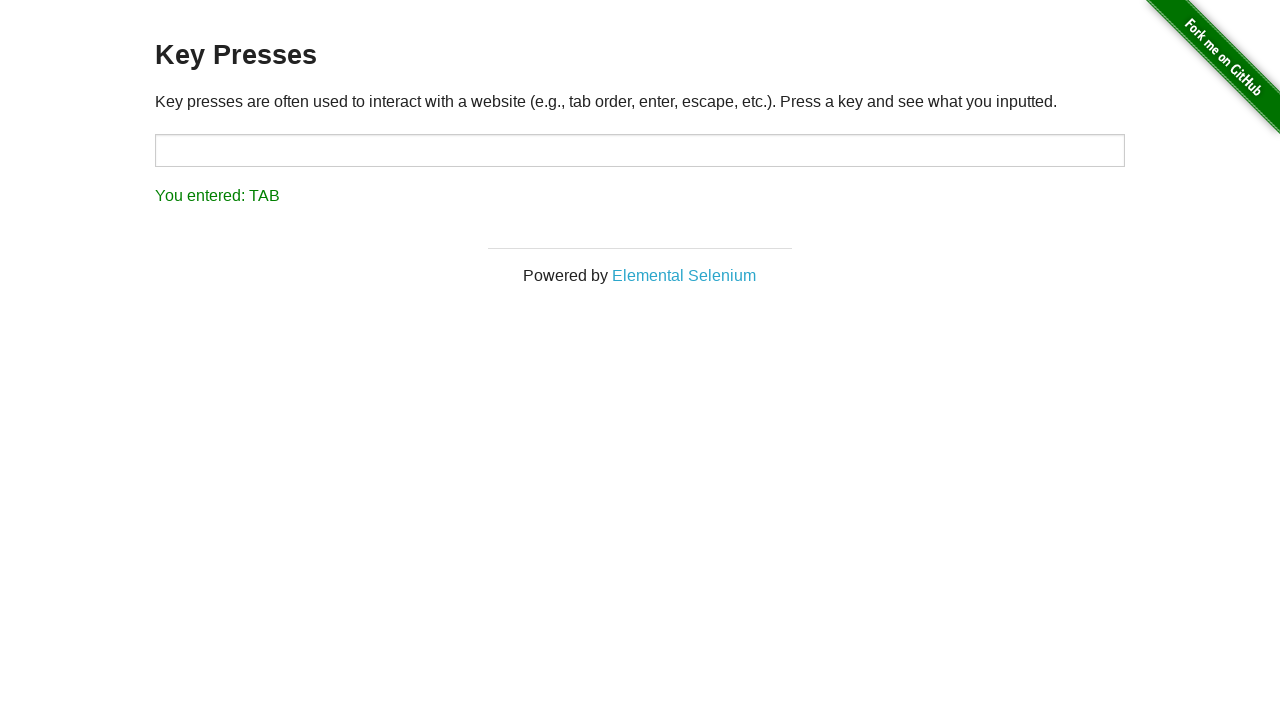

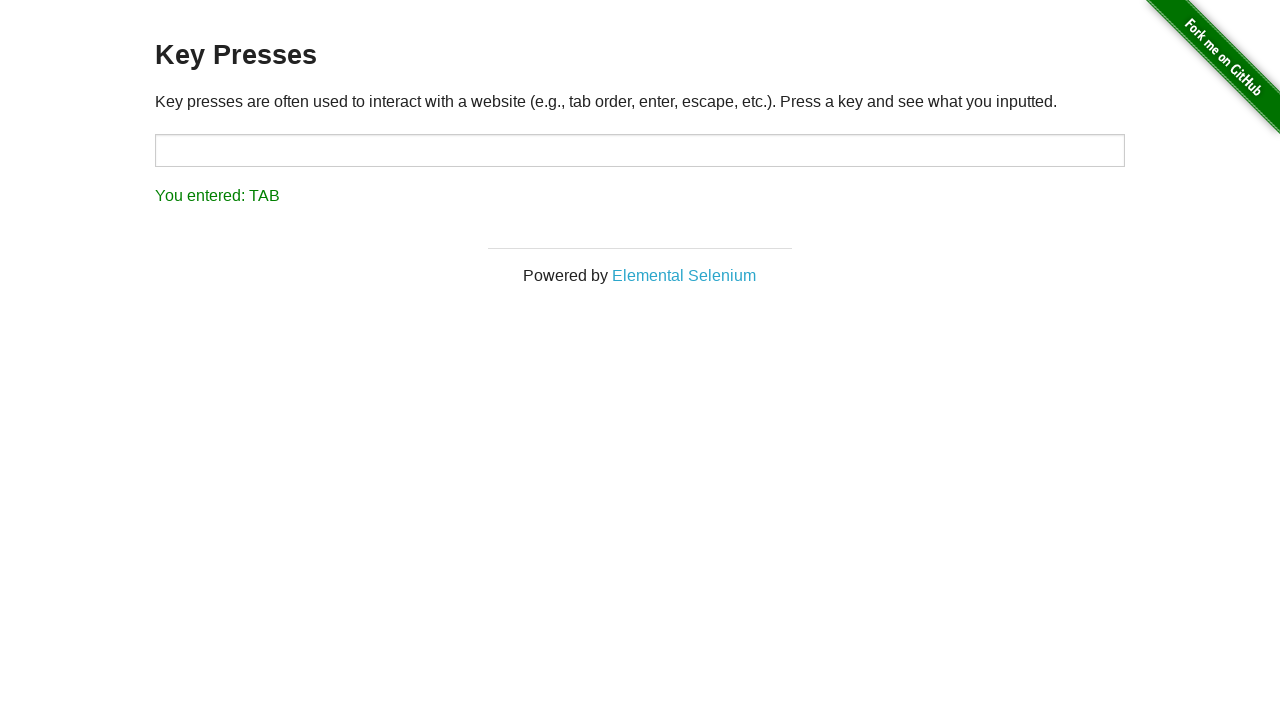